Tests the tooltips widget by hovering over various elements to trigger tooltip displays

Starting URL: https://demoqa.com/tool-tips

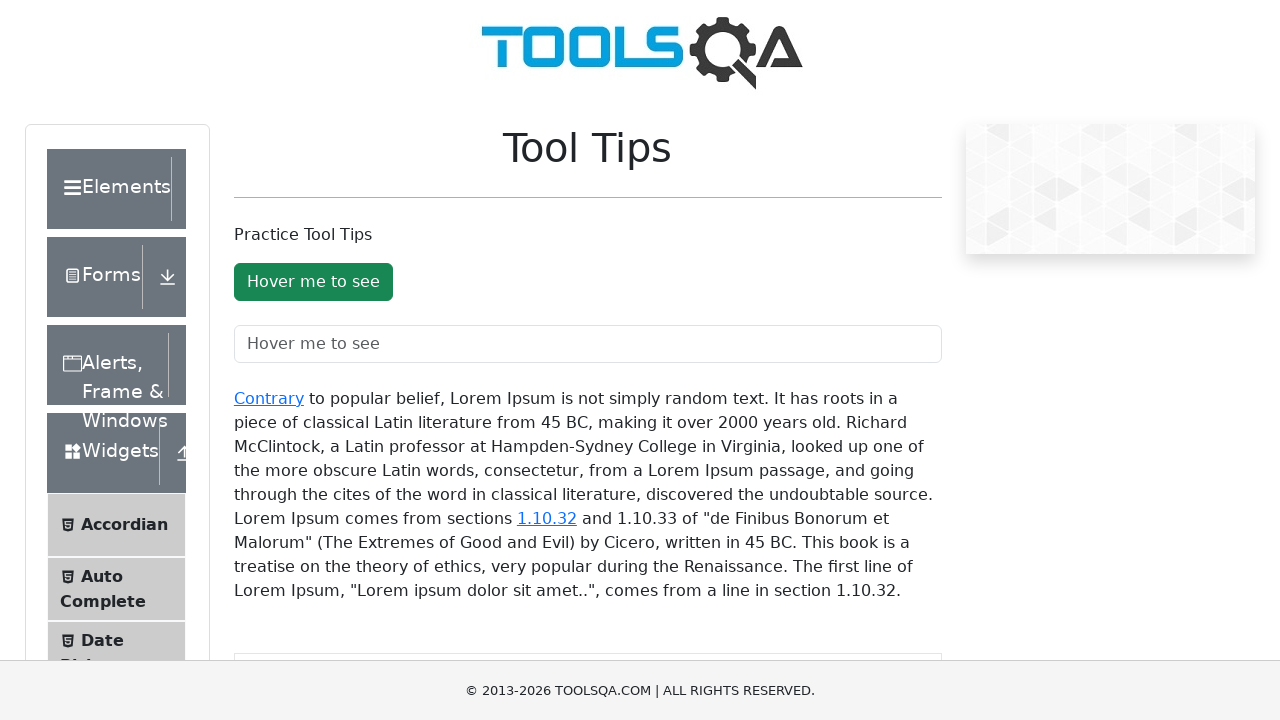

Hovered over tooltip button to trigger tooltip display at (313, 282) on #toolTipButton
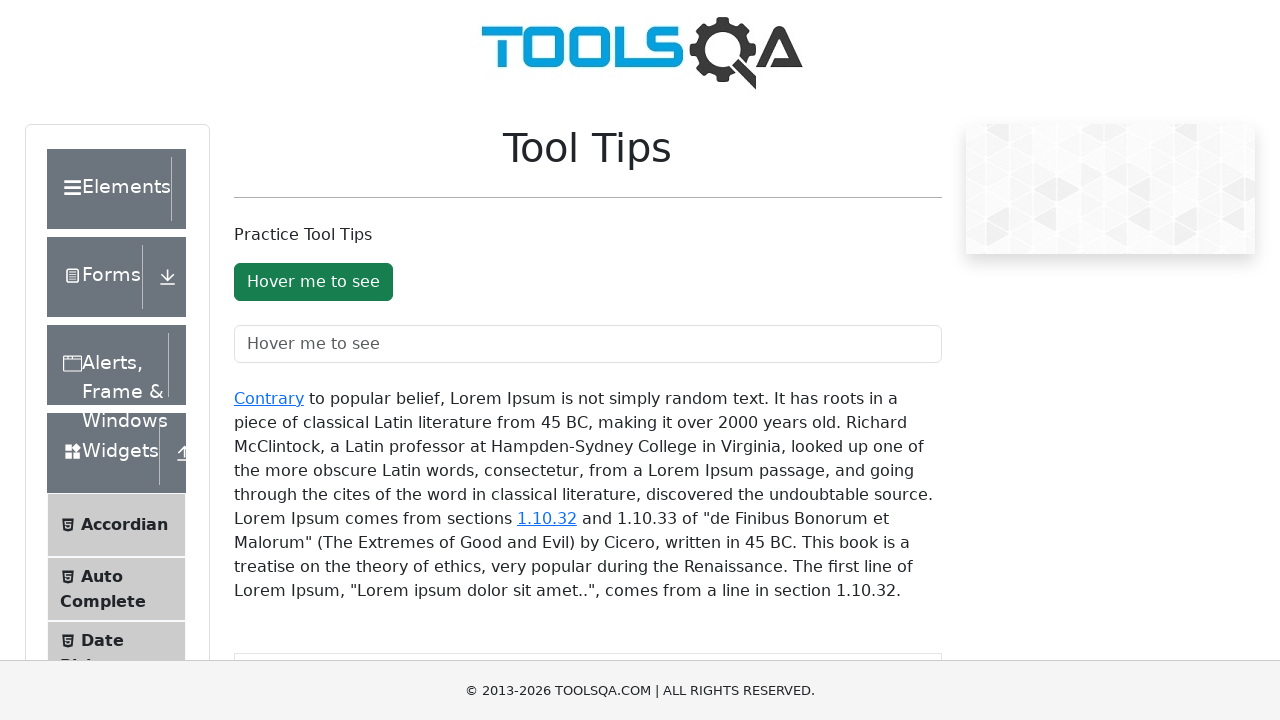

Retrieved button text content
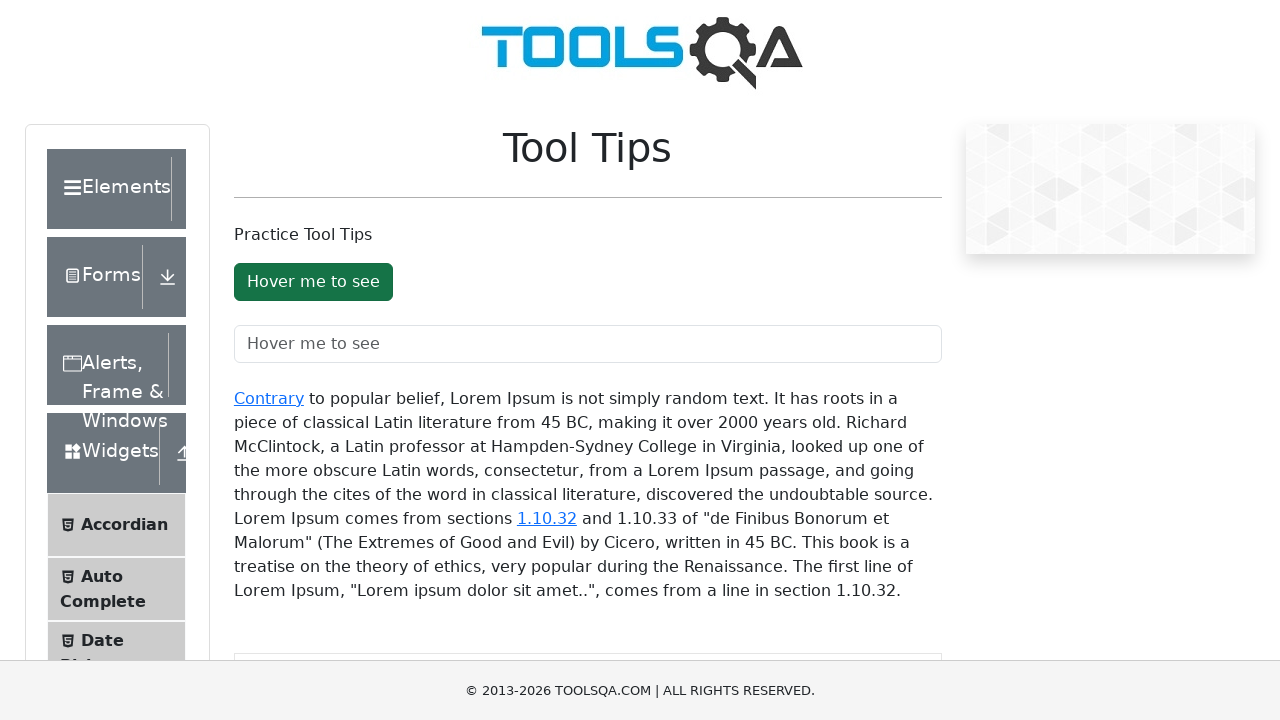

Verified button text is 'Hover me to see'
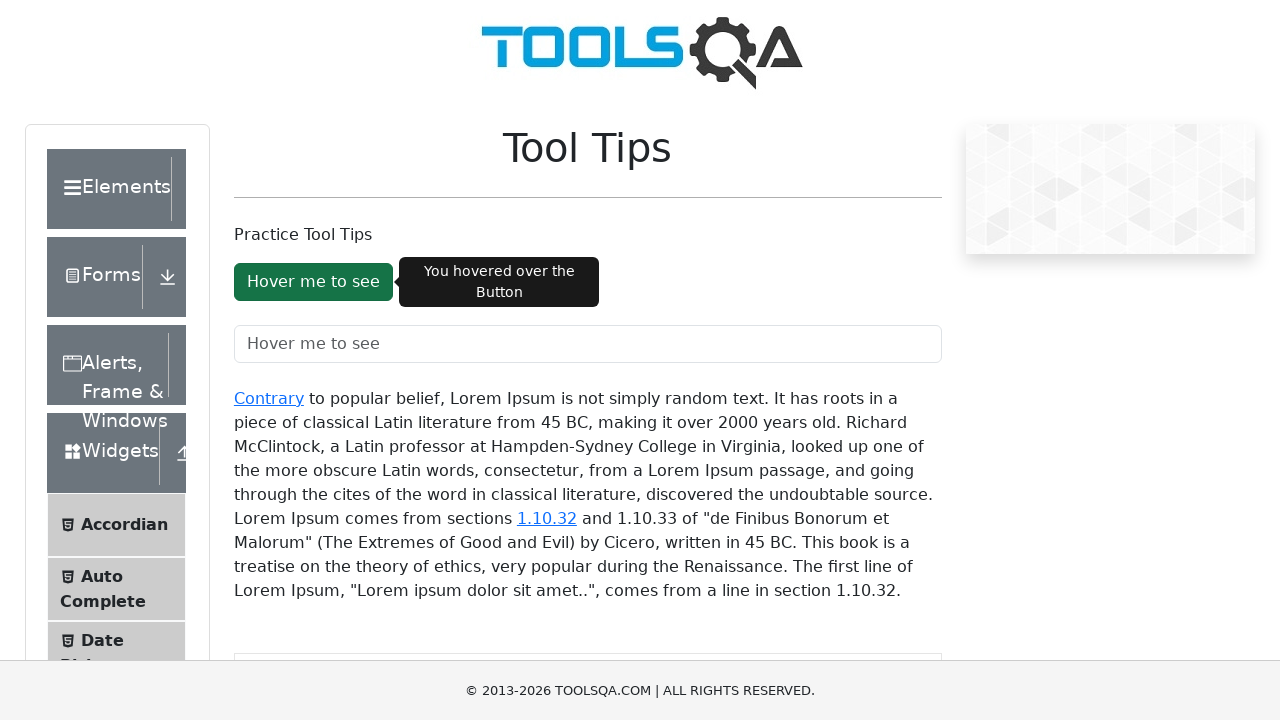

Waited 1 second for tooltip to appear
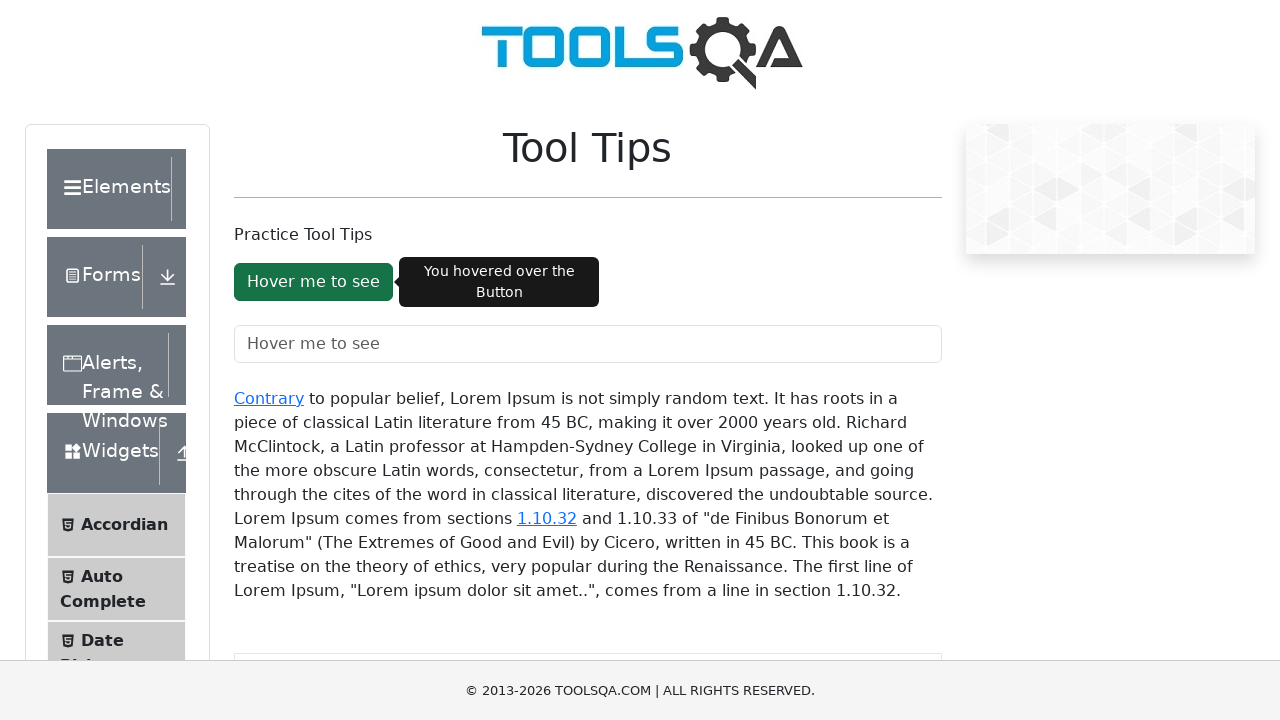

Hovered over tooltip text field to trigger tooltip display at (588, 344) on #toolTipTextField
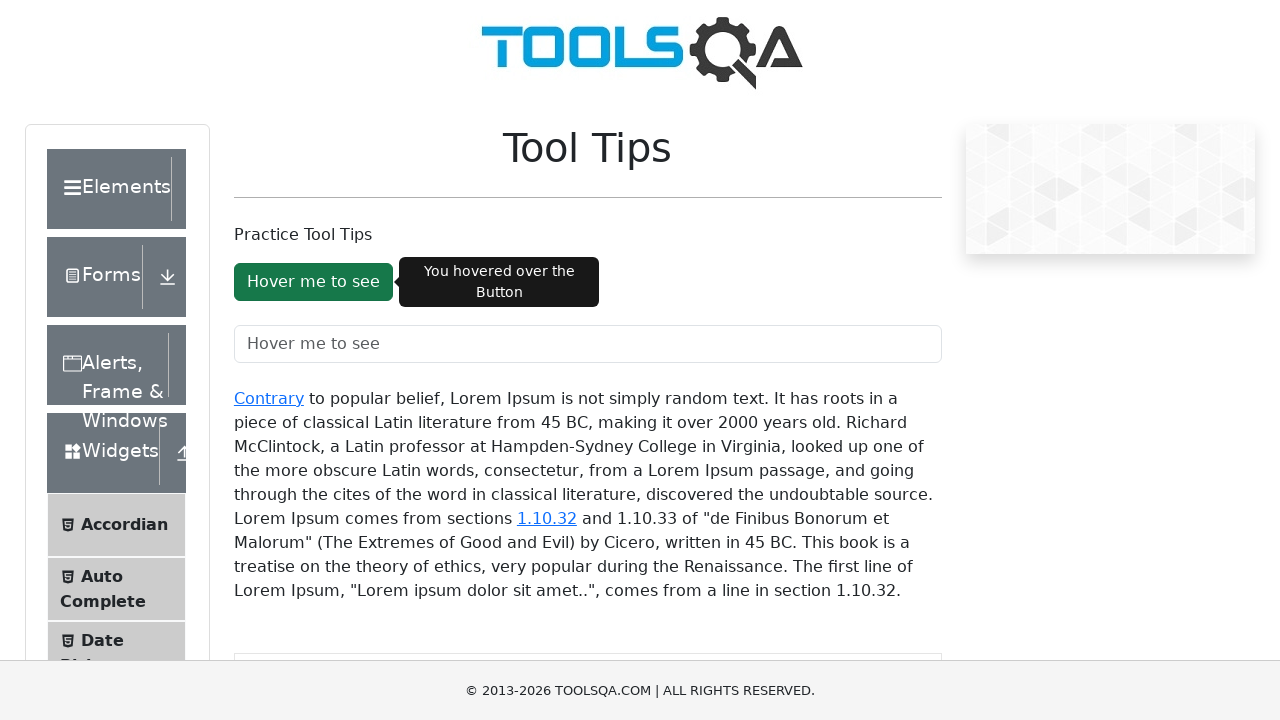

Waited 1 second for tooltip text field tooltip to appear
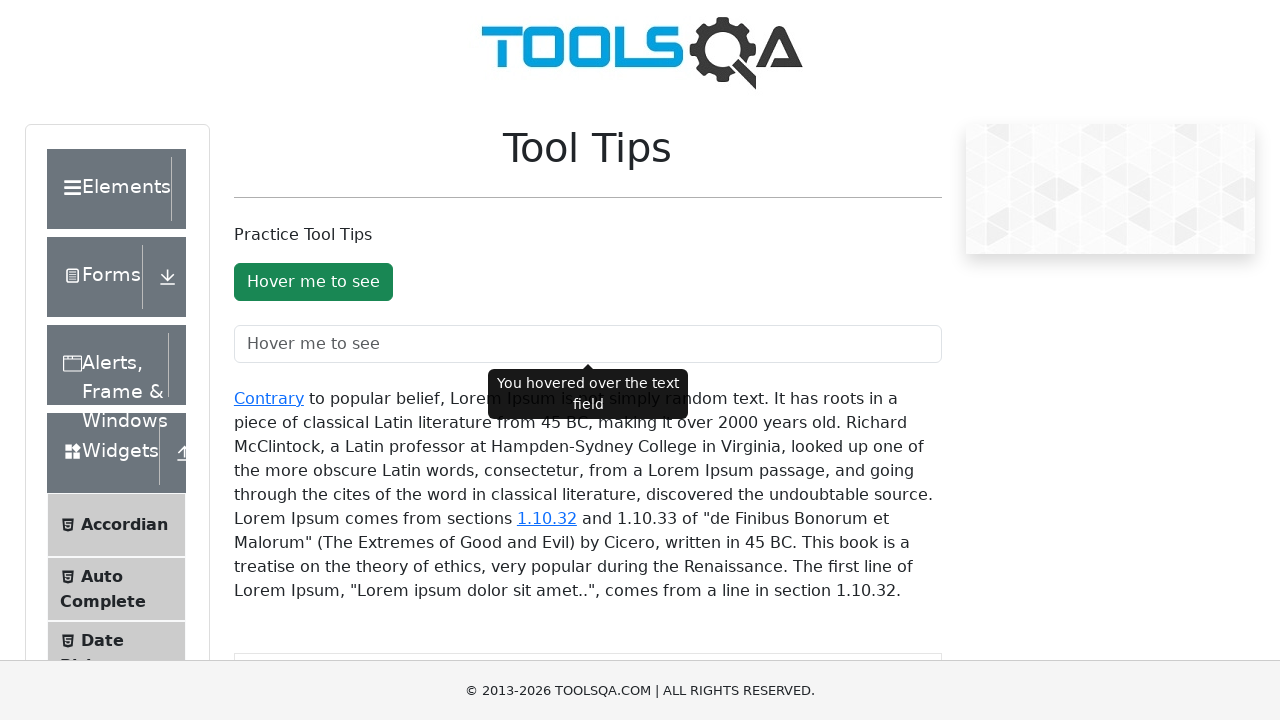

Scrolled 'Contrary' link into view
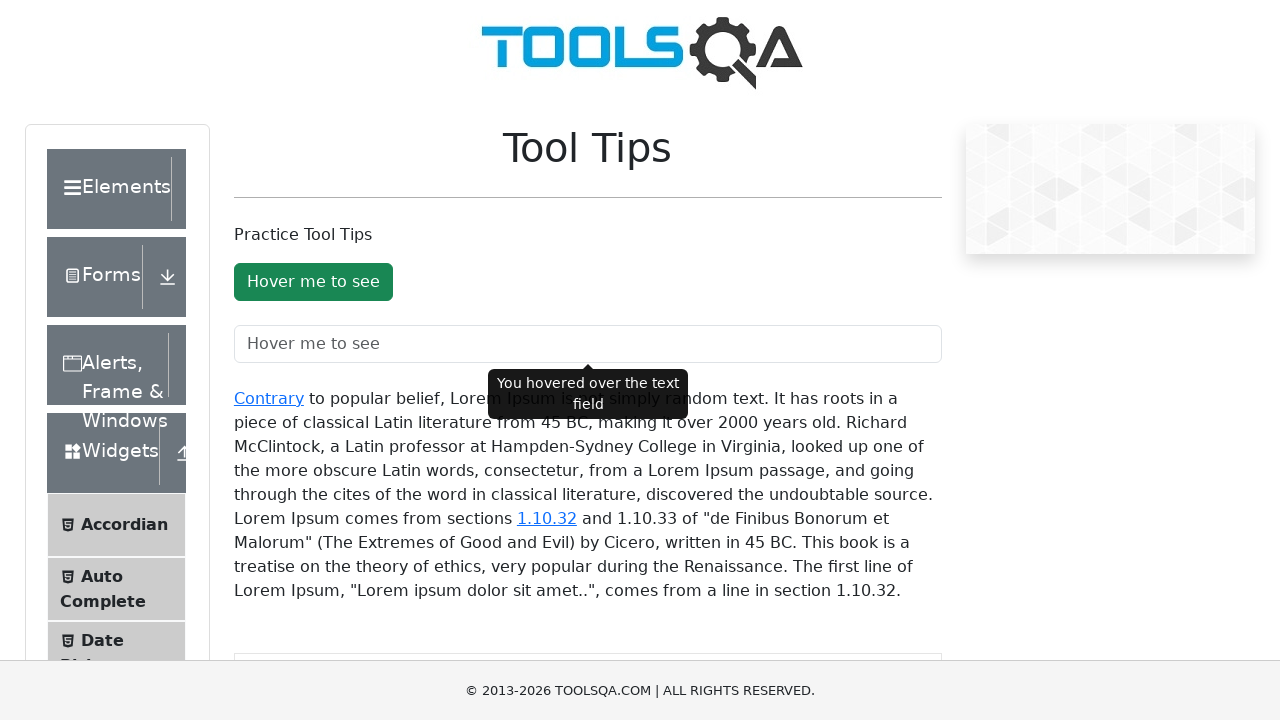

Hovered over 'Contrary' link to trigger tooltip display at (269, 398) on a:has-text('Contrary')
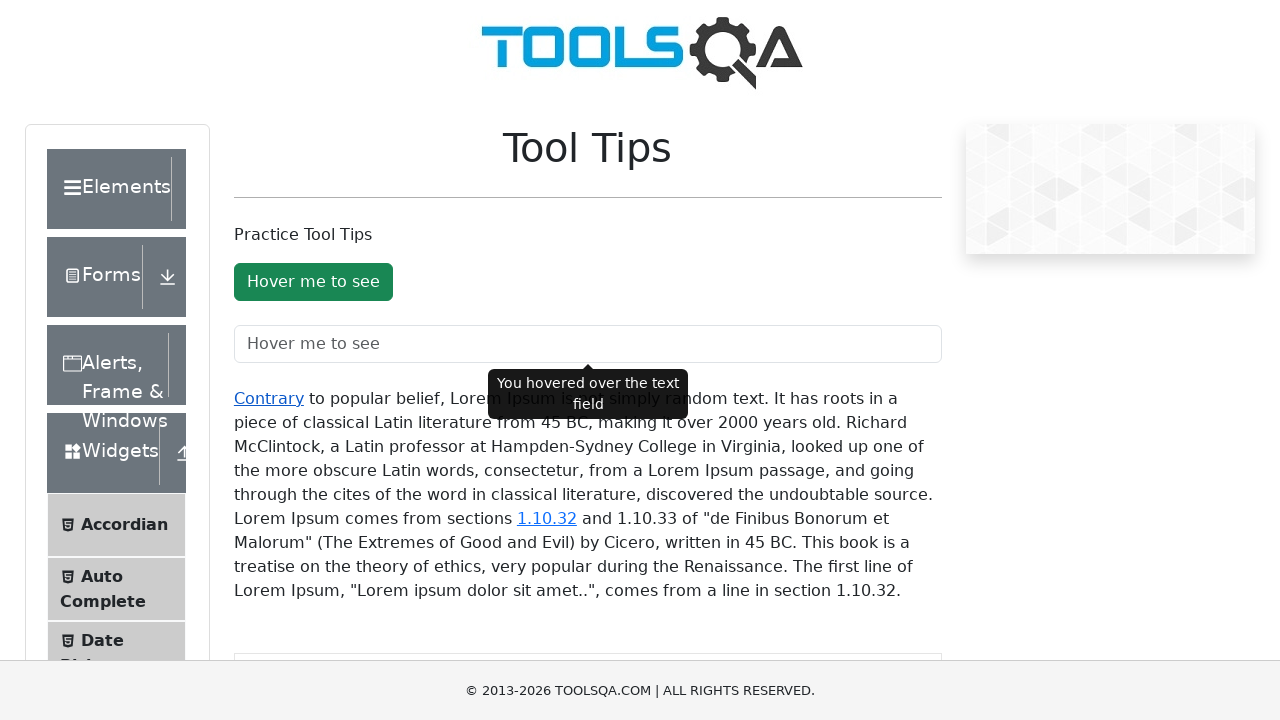

Scrolled '1.10.32' link into view
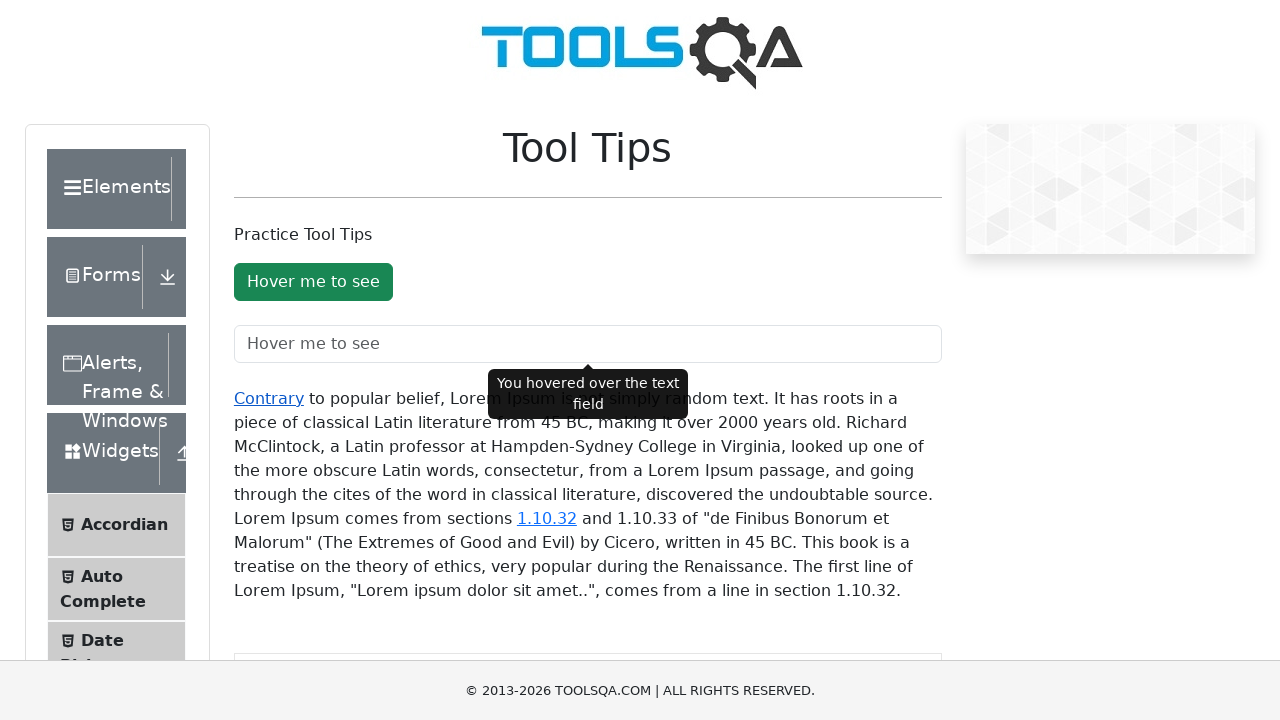

Hovered over '1.10.32' link to trigger tooltip display at (547, 518) on a:has-text('1.10.32')
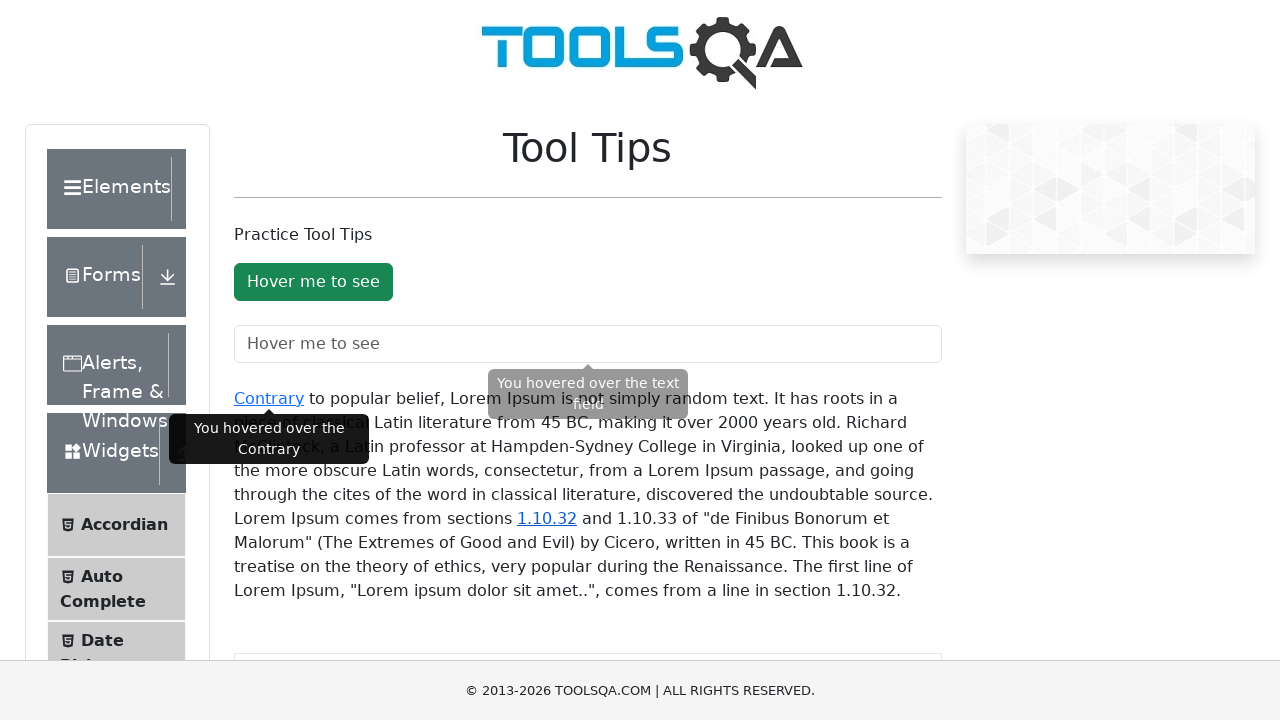

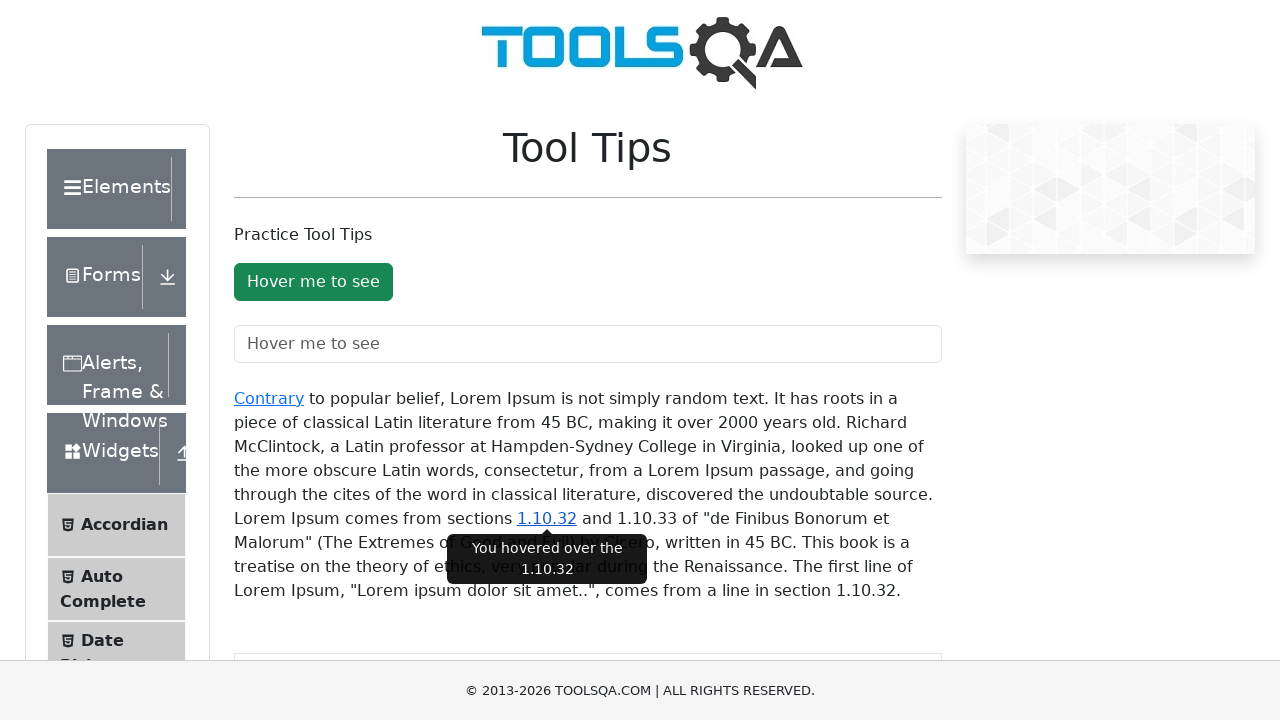